Tests confirm dialog functionality by triggering a confirm alert and accepting it

Starting URL: https://leafground.com/alert.xhtml

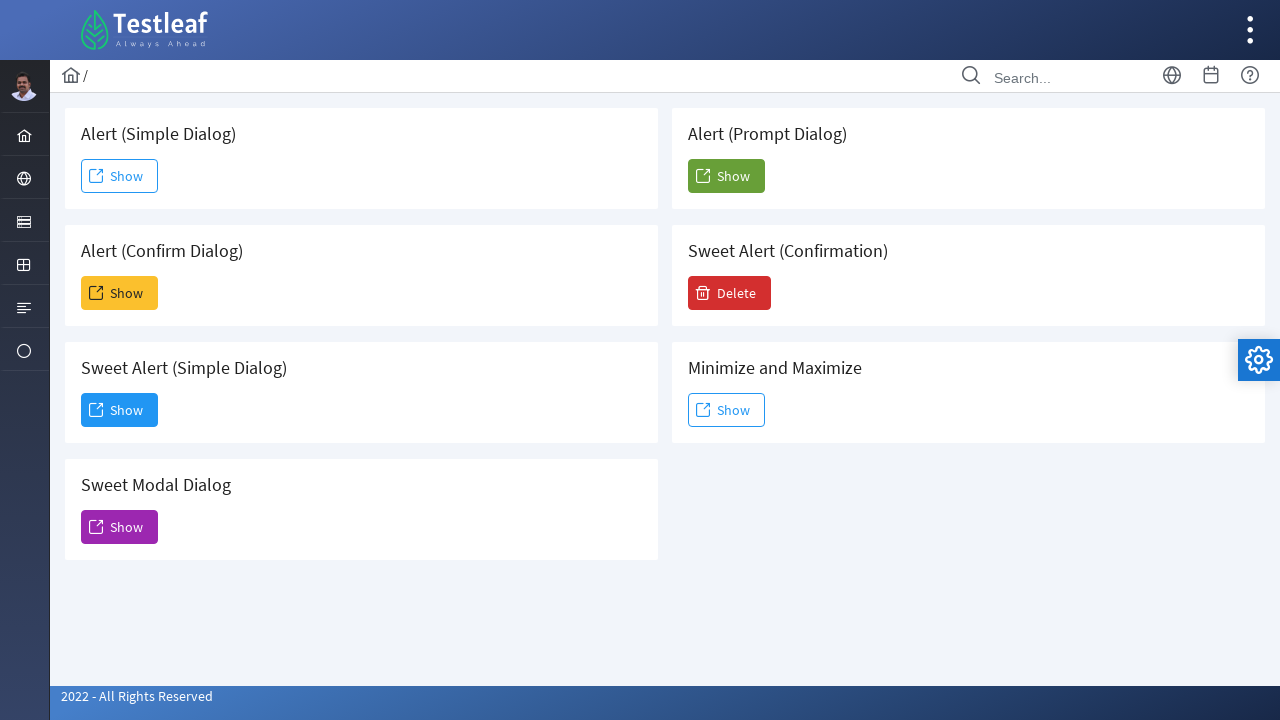

Clicked Show button to trigger confirm dialog at (120, 293) on xpath=(//h5[contains(text(),'Confirm Dialog')]/following::span[text()='Show'])[1
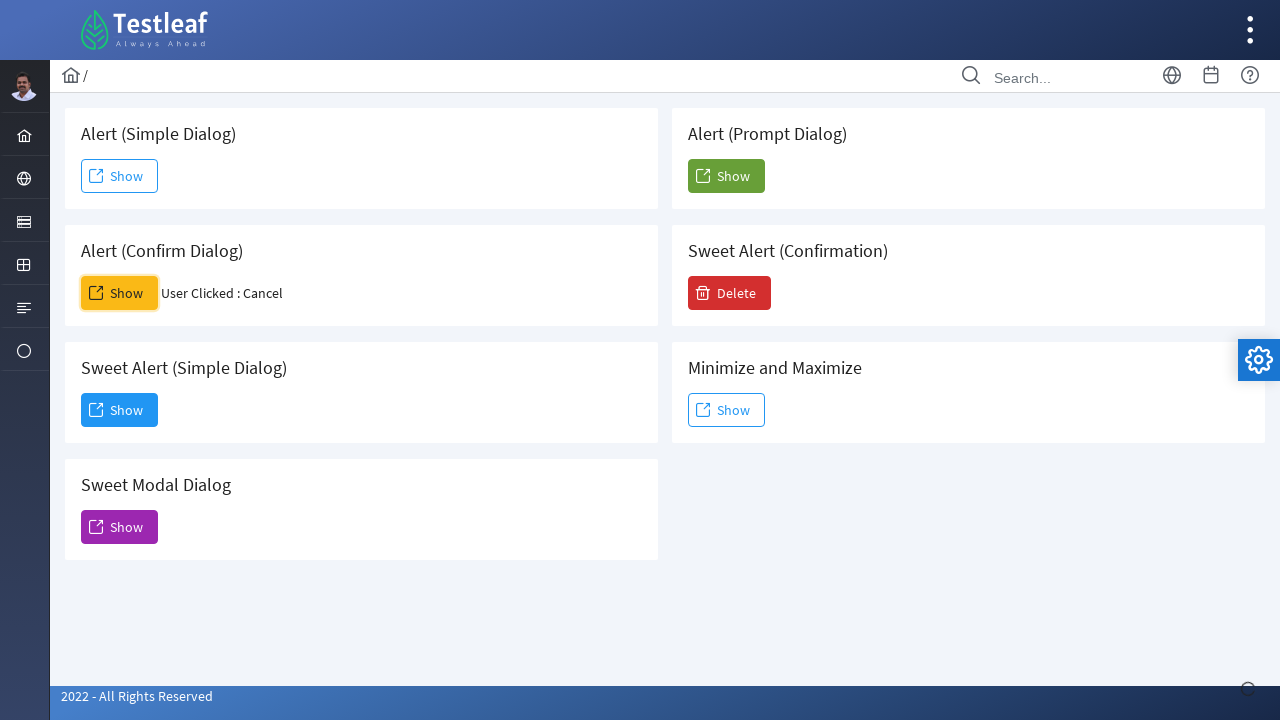

Set up dialog handler to accept confirm alerts
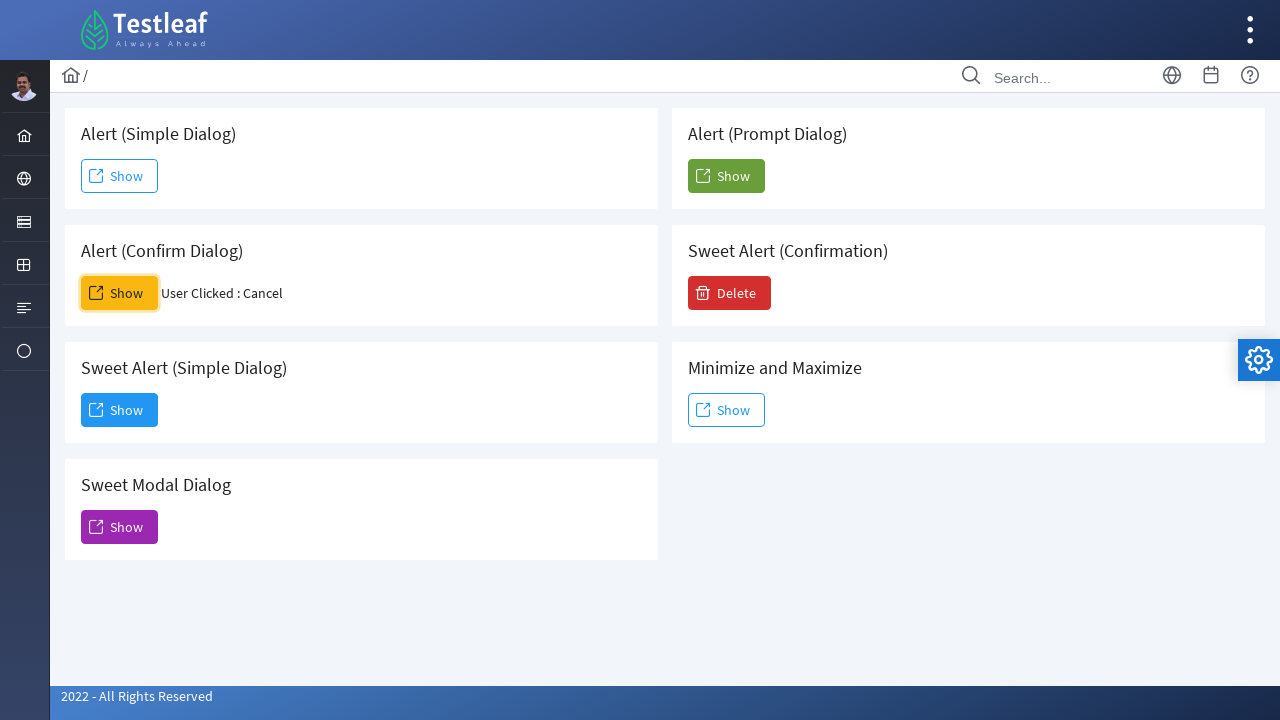

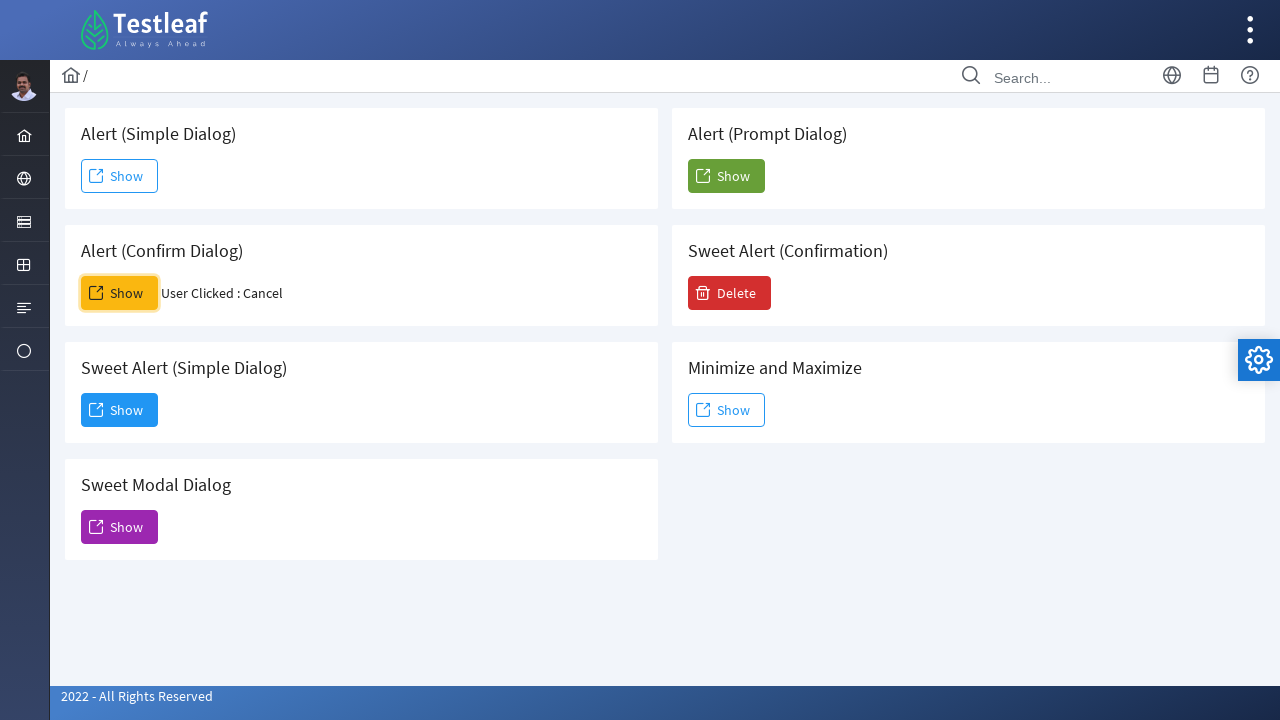